Tests date picker inputs by filling date fields and pressing Enter to confirm

Starting URL: https://www.techglobal-training.com/frontend

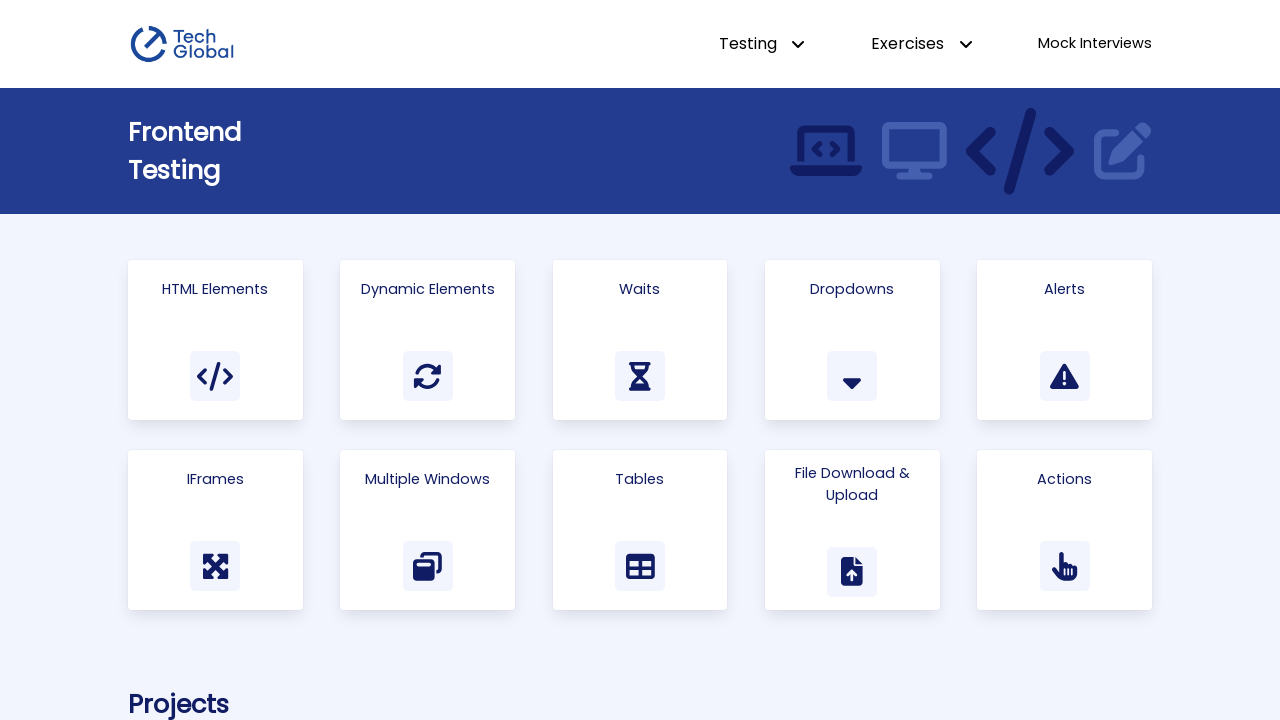

Clicked on 'Html Elements' link at (215, 289) on text=Html Elements
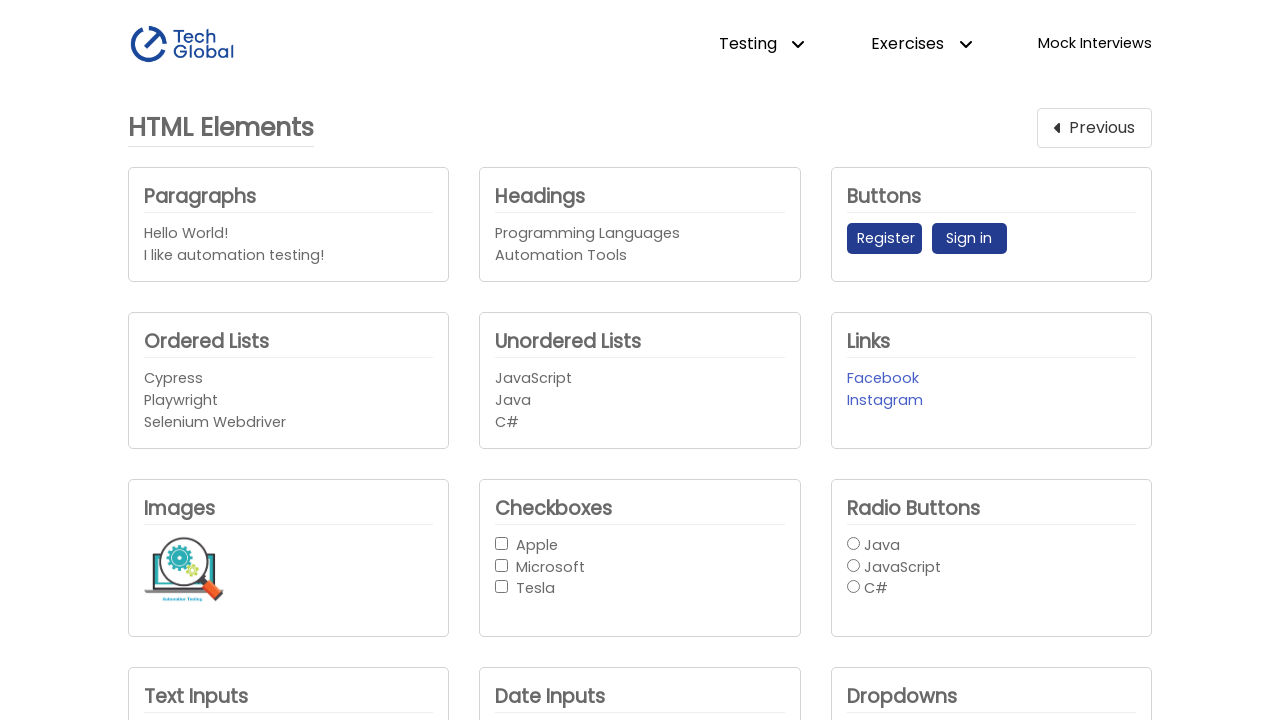

Filled first date input with '01/01/2000' on #date_input1
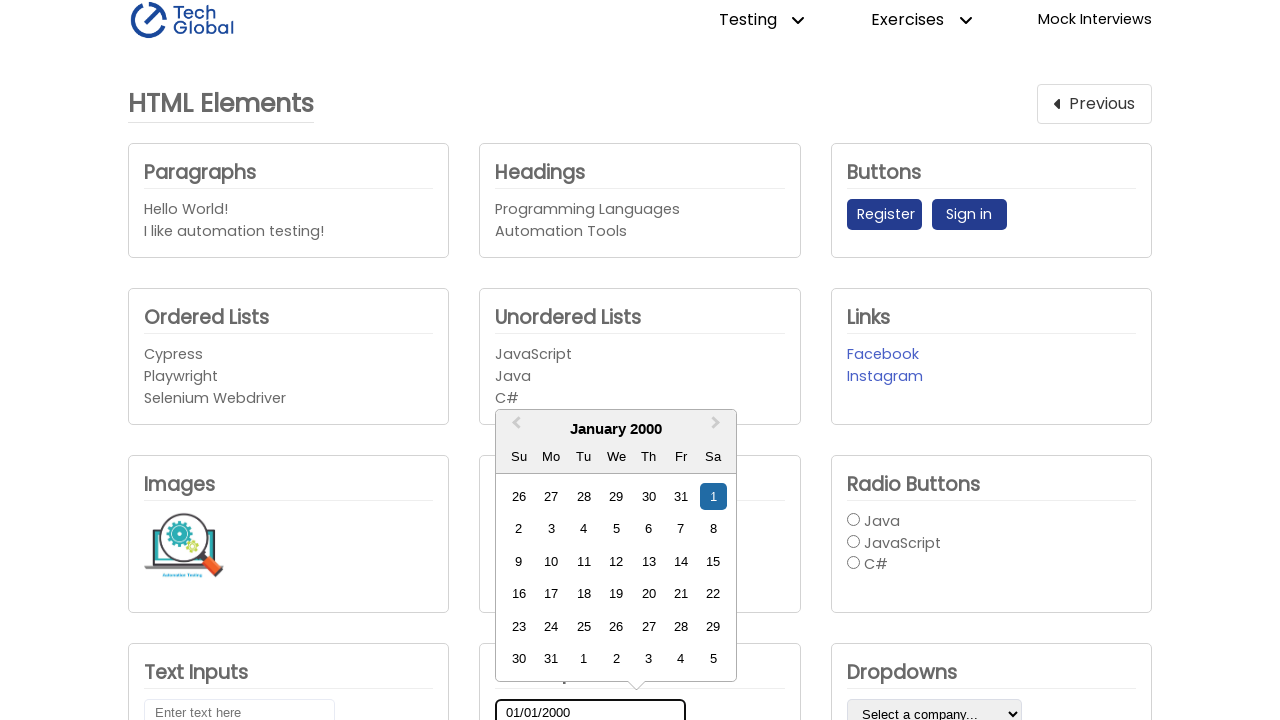

Pressed Enter to confirm first date input
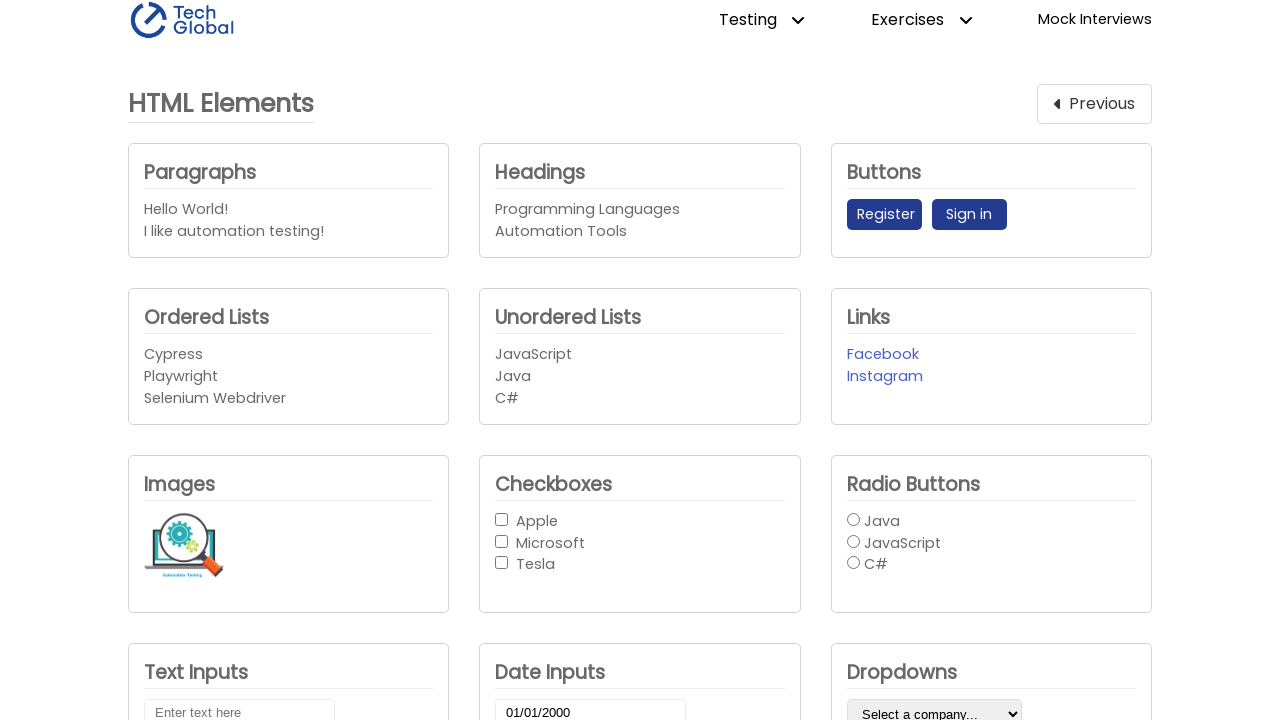

Filled second date input with '01/01/2000' on #date_input2
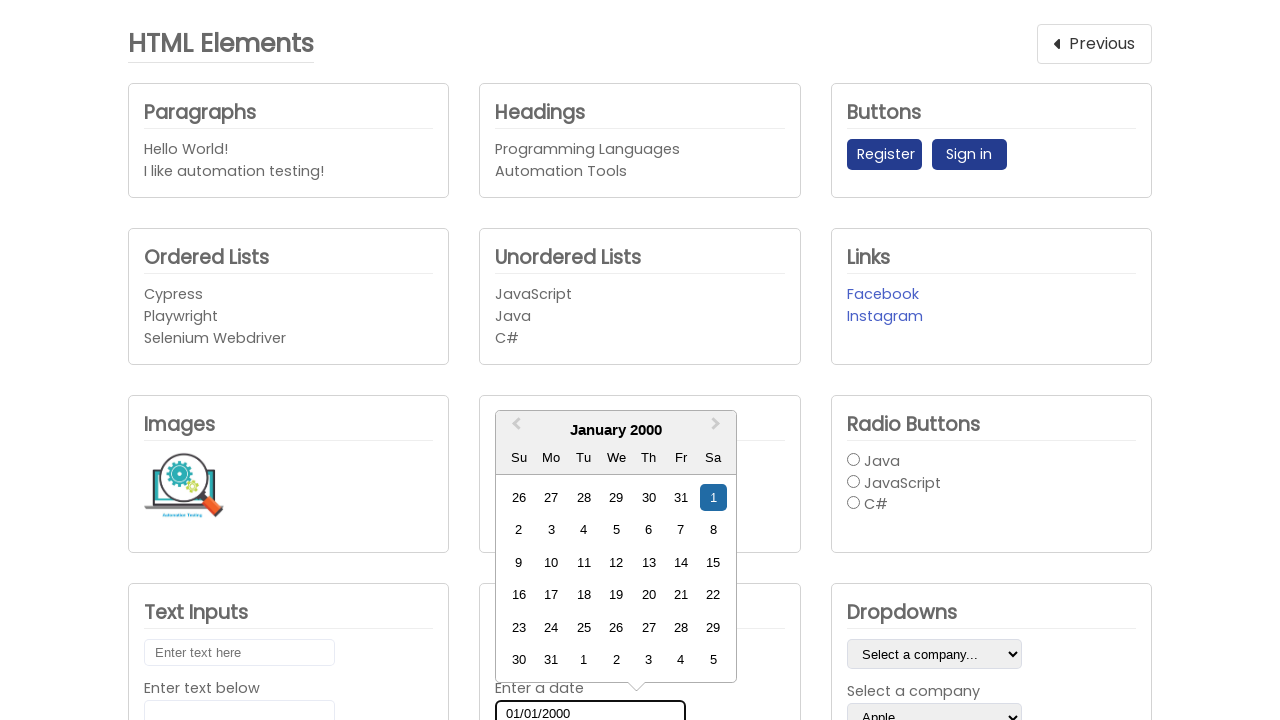

Pressed Enter to confirm second date input
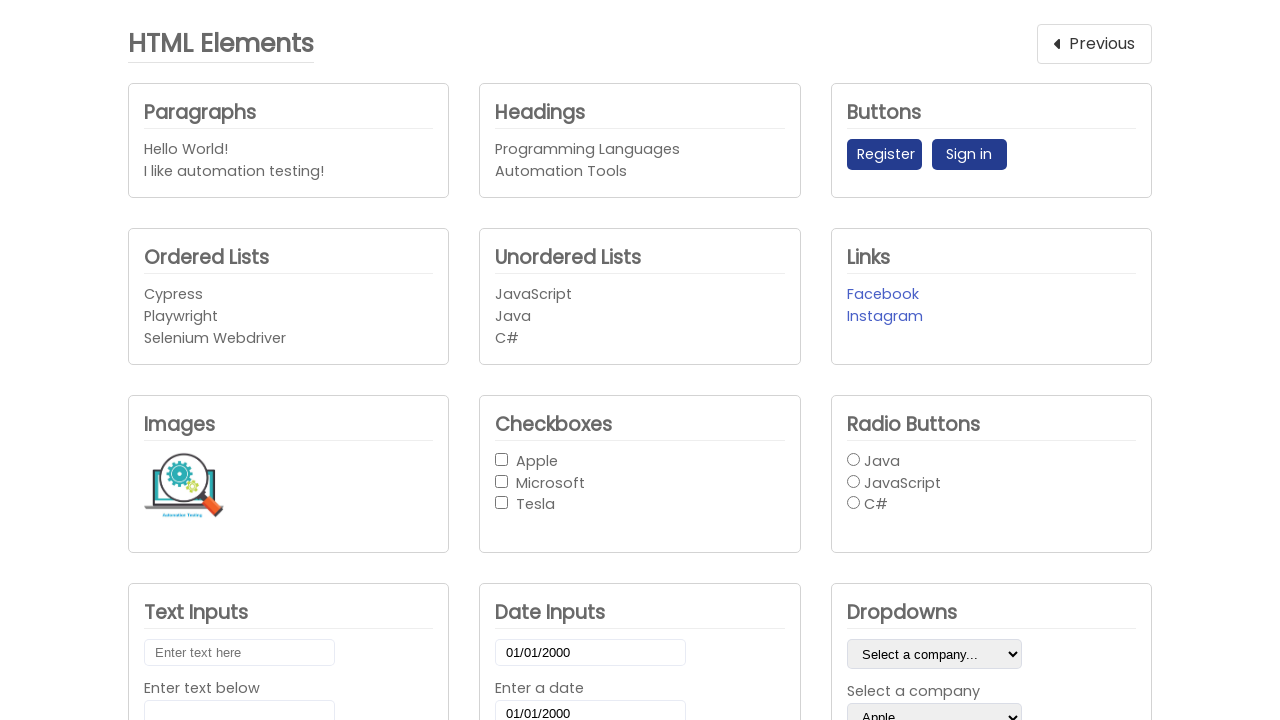

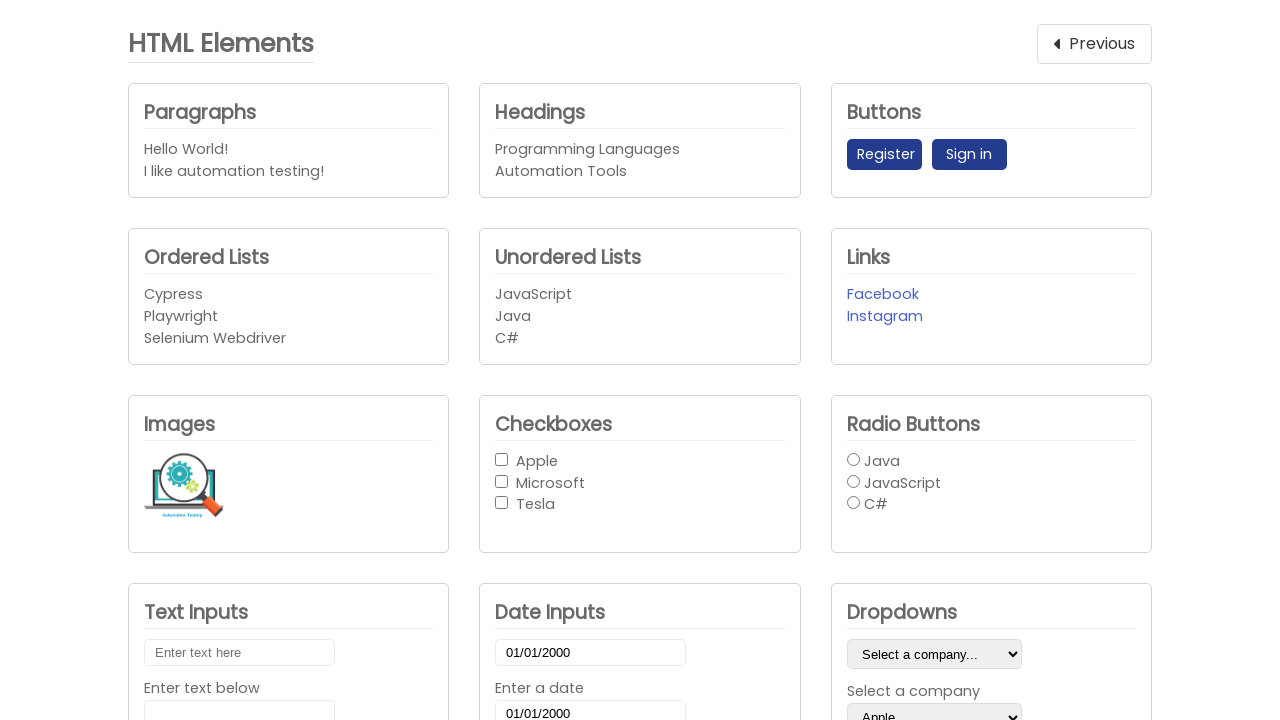